Tests form submission by reading a hidden attribute value, calculating an answer using a mathematical formula, filling the answer field, selecting a checkbox and radio button, and submitting the form.

Starting URL: https://suninjuly.github.io/get_attribute.html

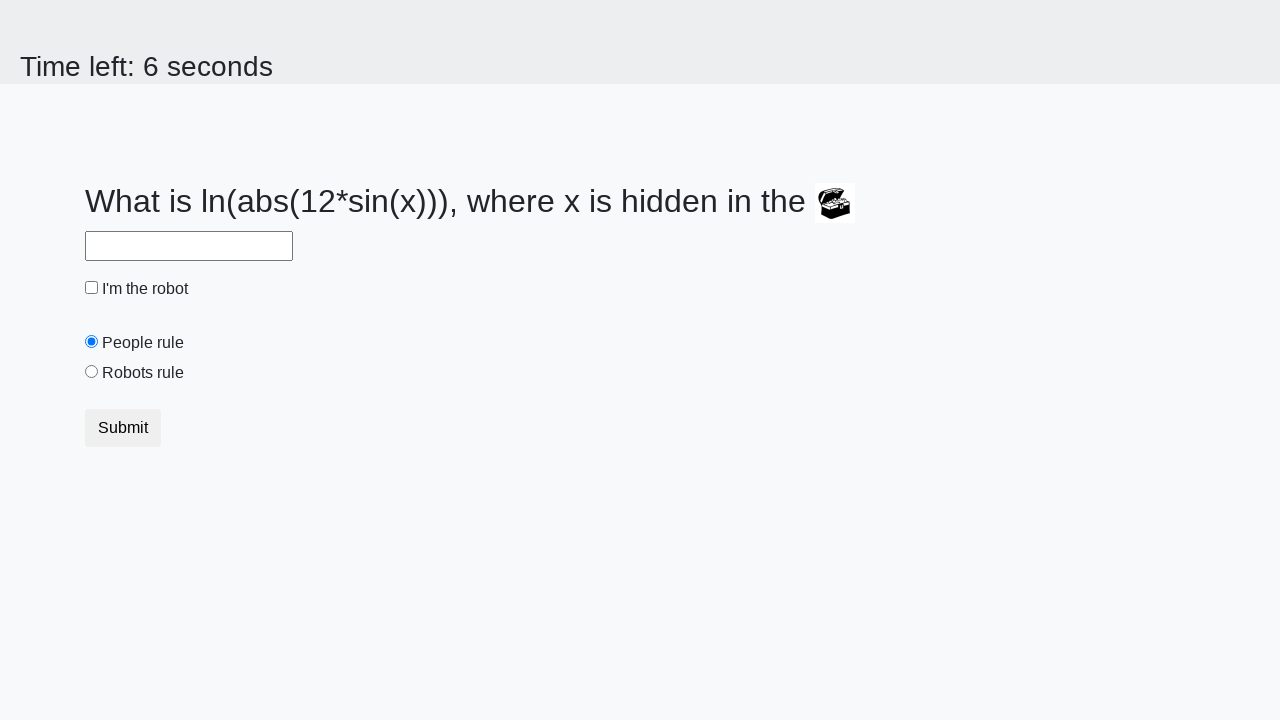

Located the treasure element
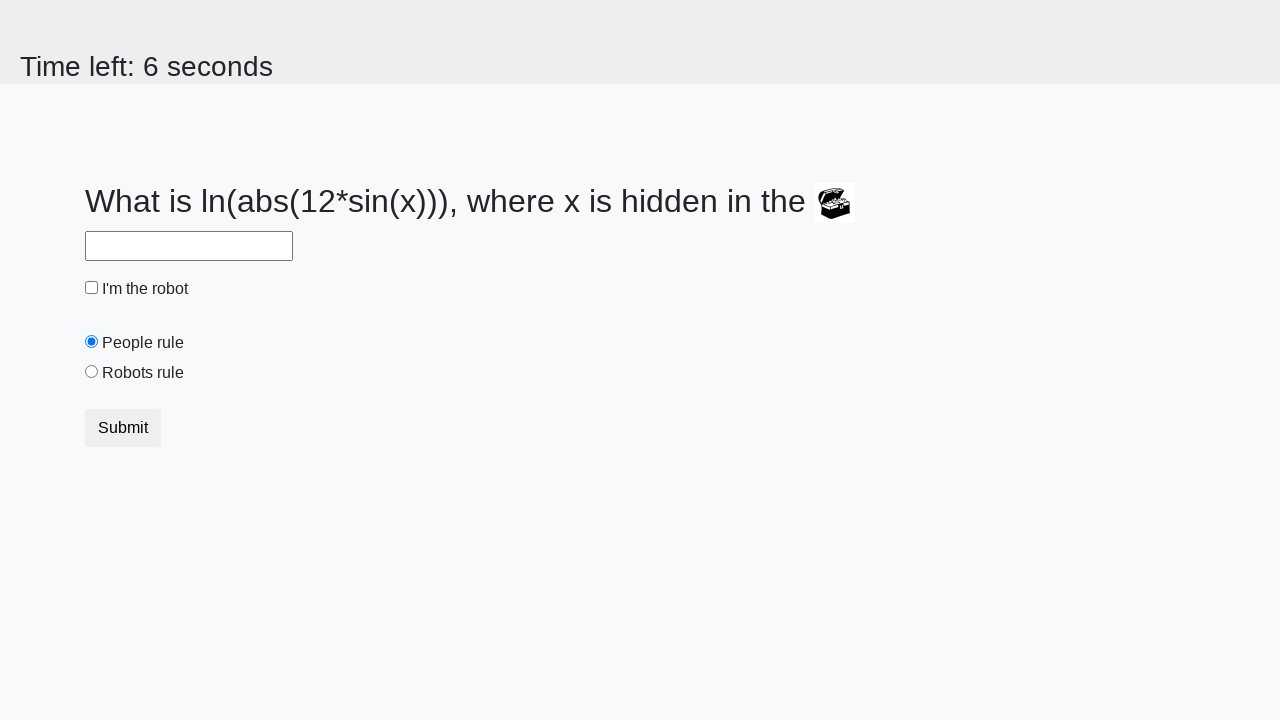

Retrieved hidden 'valuex' attribute value: 503
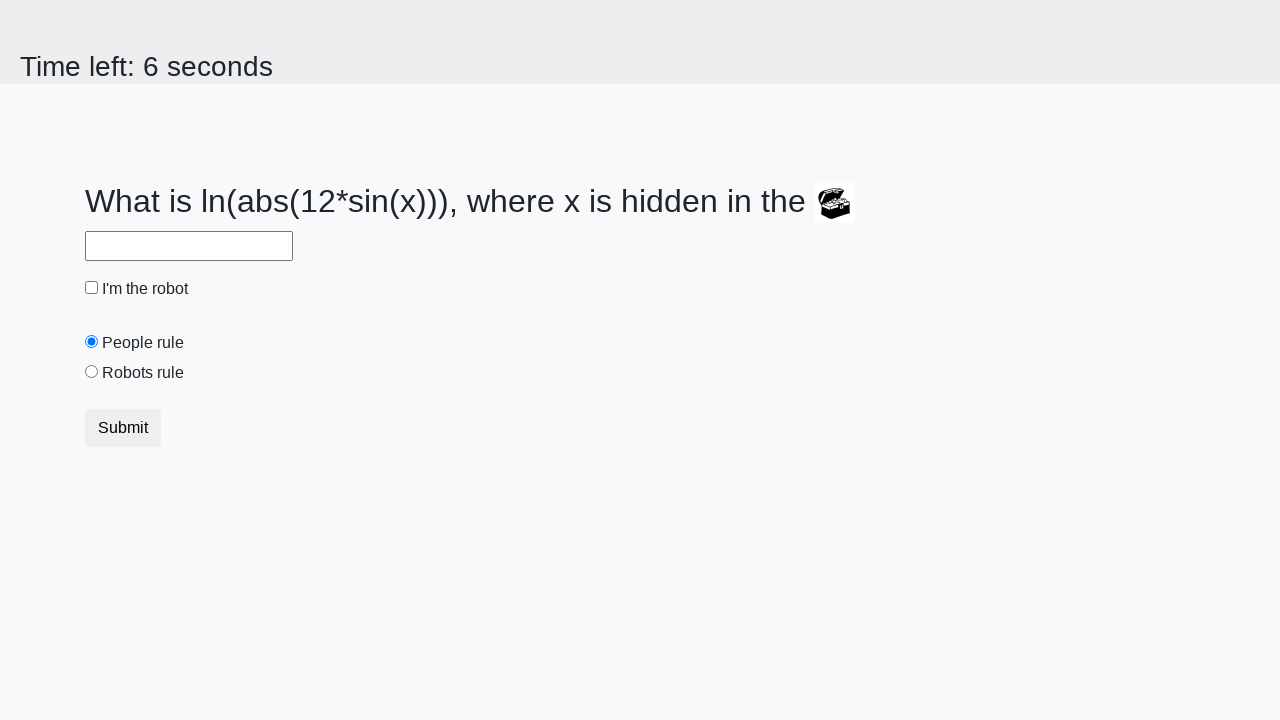

Calculated answer using formula log(abs(12*sin(x))): 1.4012669921533576
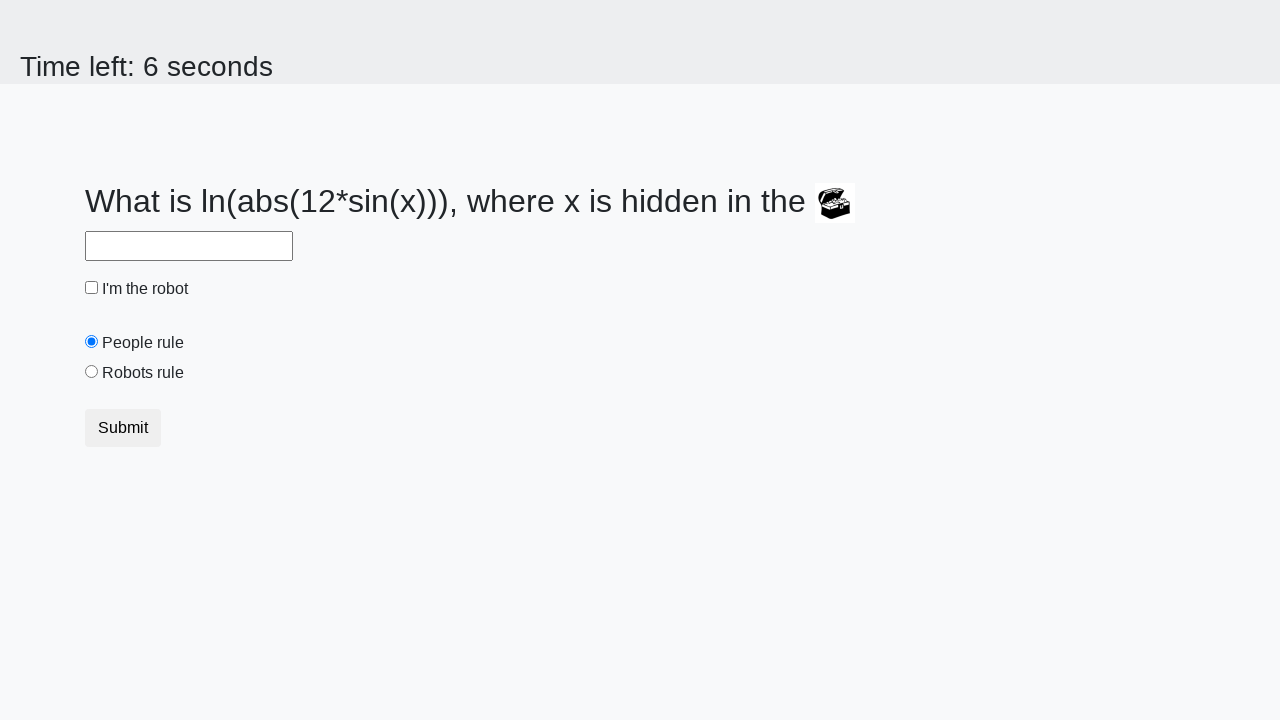

Filled answer field with calculated value: 1.4012669921533576 on #answer
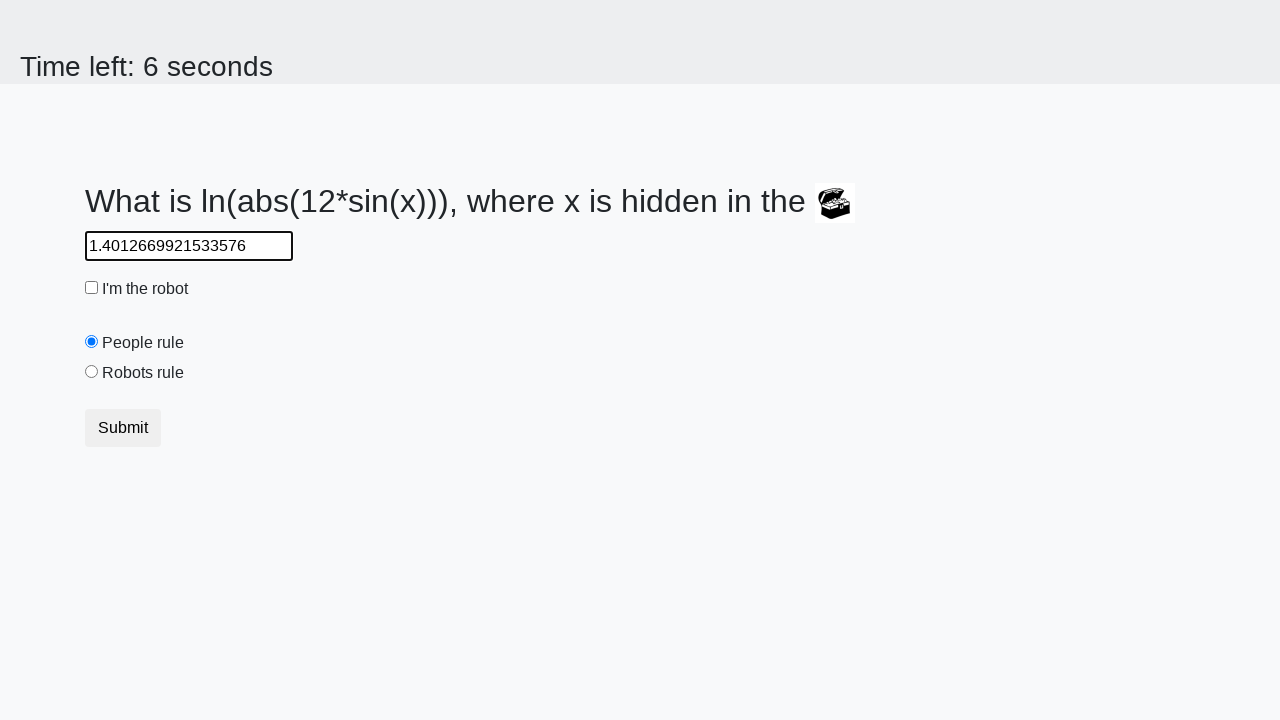

Clicked the robot checkbox at (92, 288) on #robotCheckbox
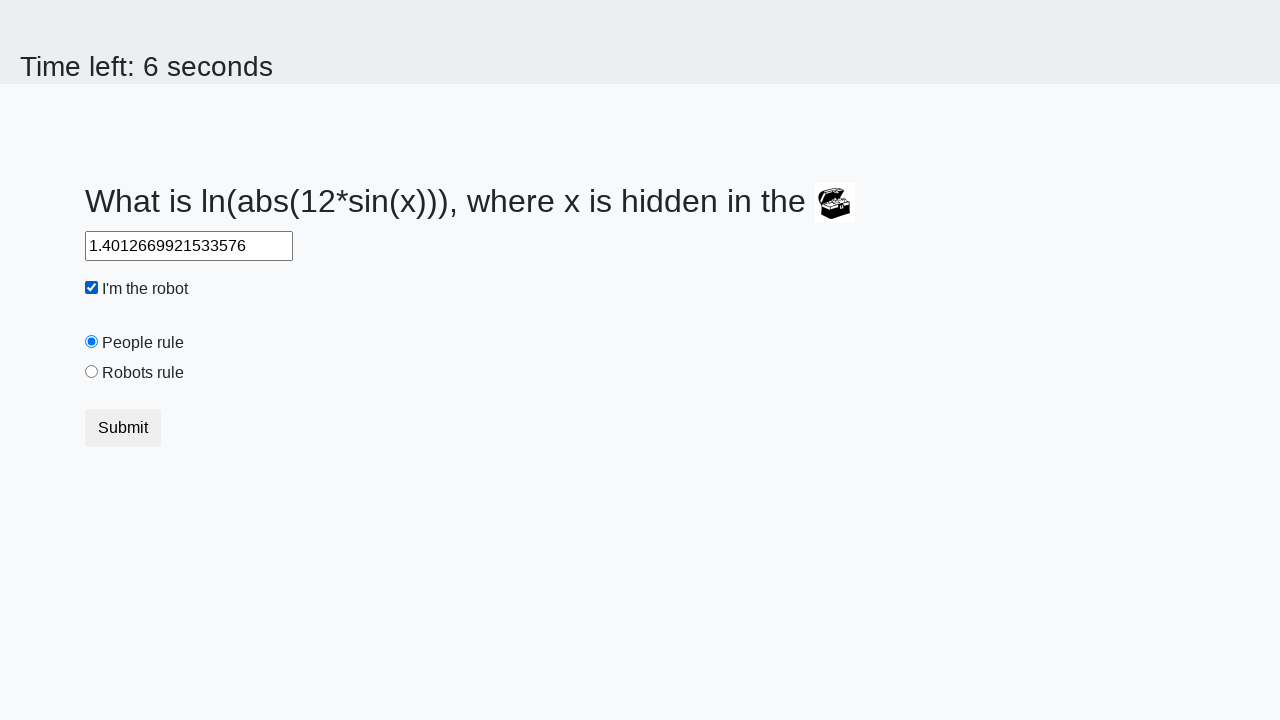

Clicked the 'robots rule' radio button at (92, 372) on #robotsRule
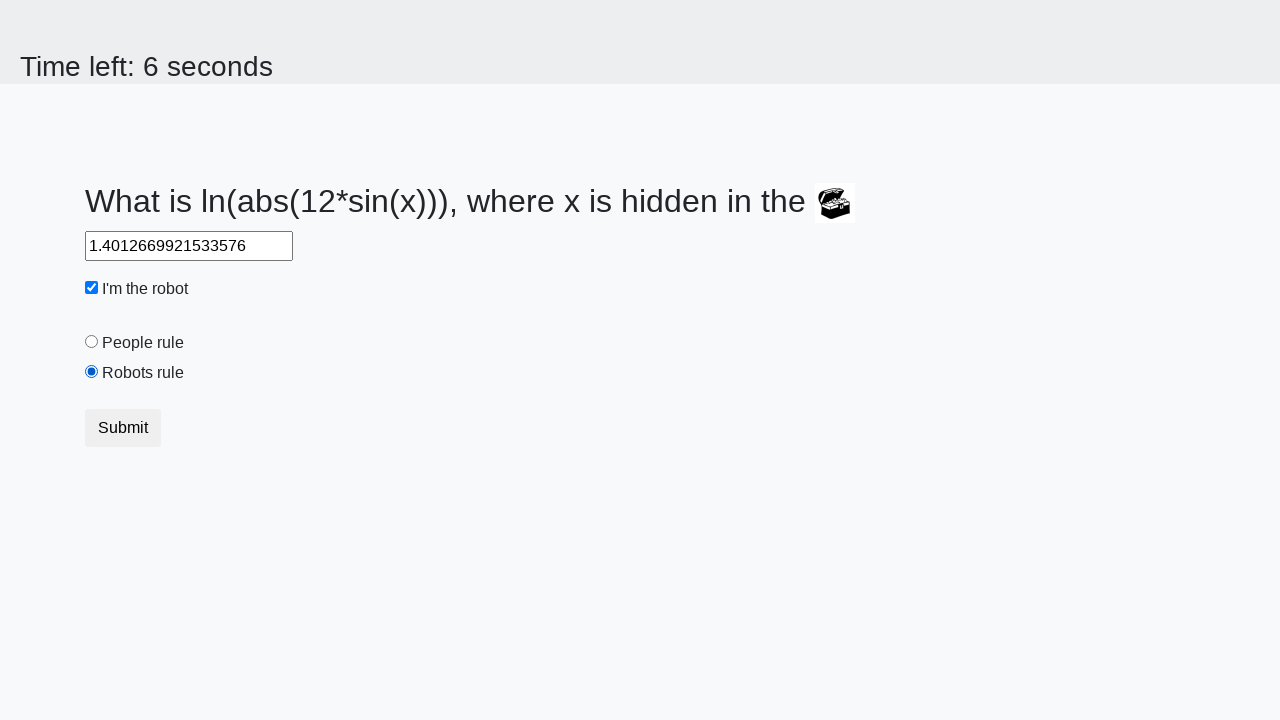

Clicked the form submit button at (123, 428) on button[type='submit']
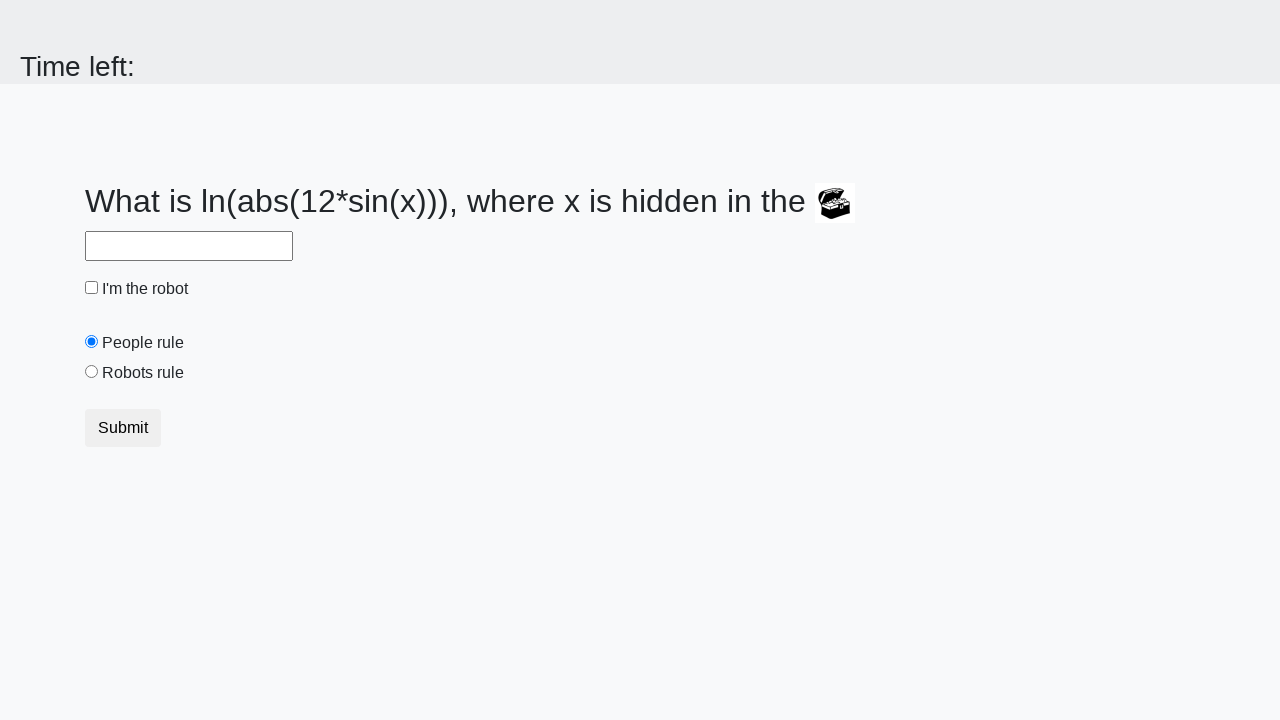

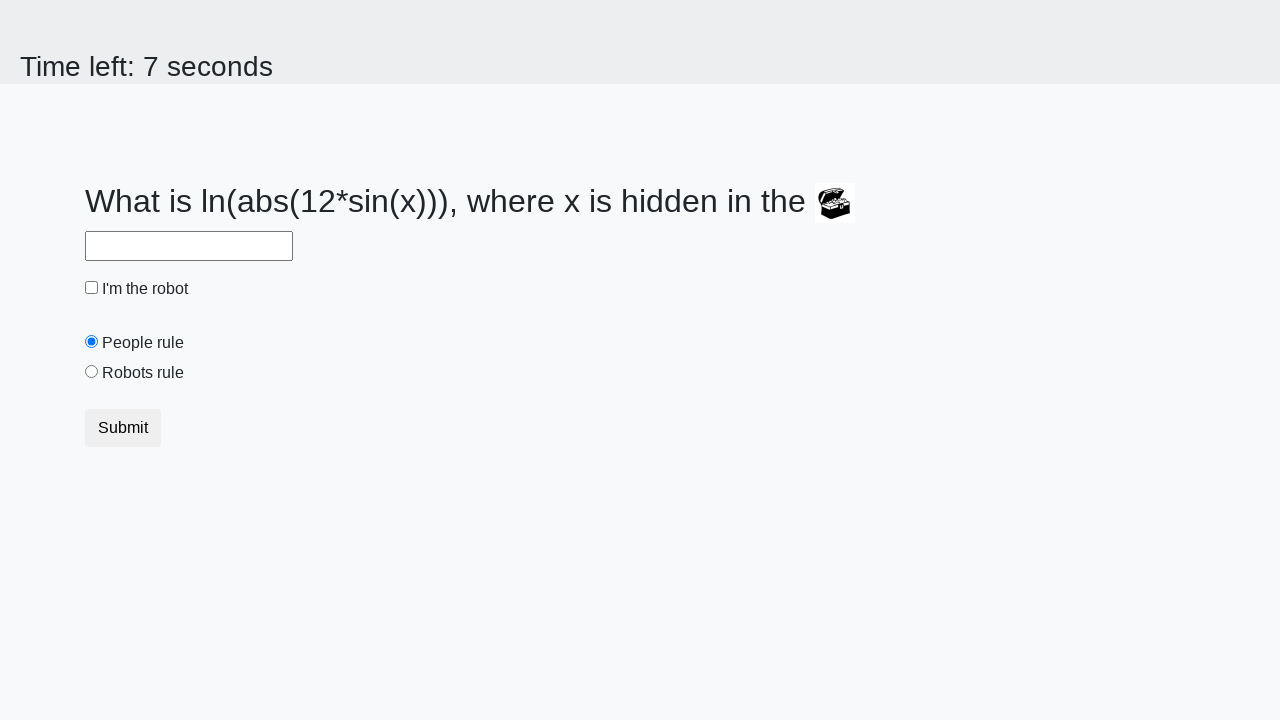